Tests the Web Tables functionality on demoqa.com by navigating to Web Tables section, opening the add record form, and filling in user details including name, email, age, salary, and department.

Starting URL: https://demoqa.com

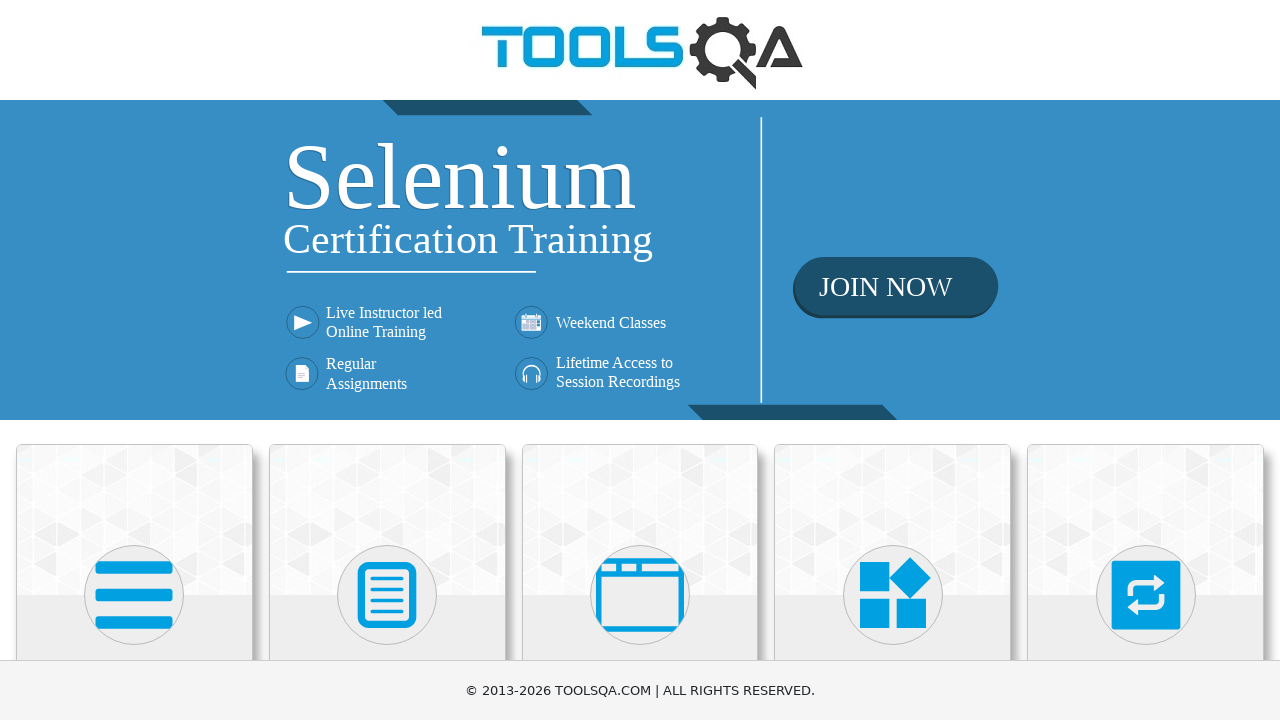

Scrolled down 2500px to see Elements section
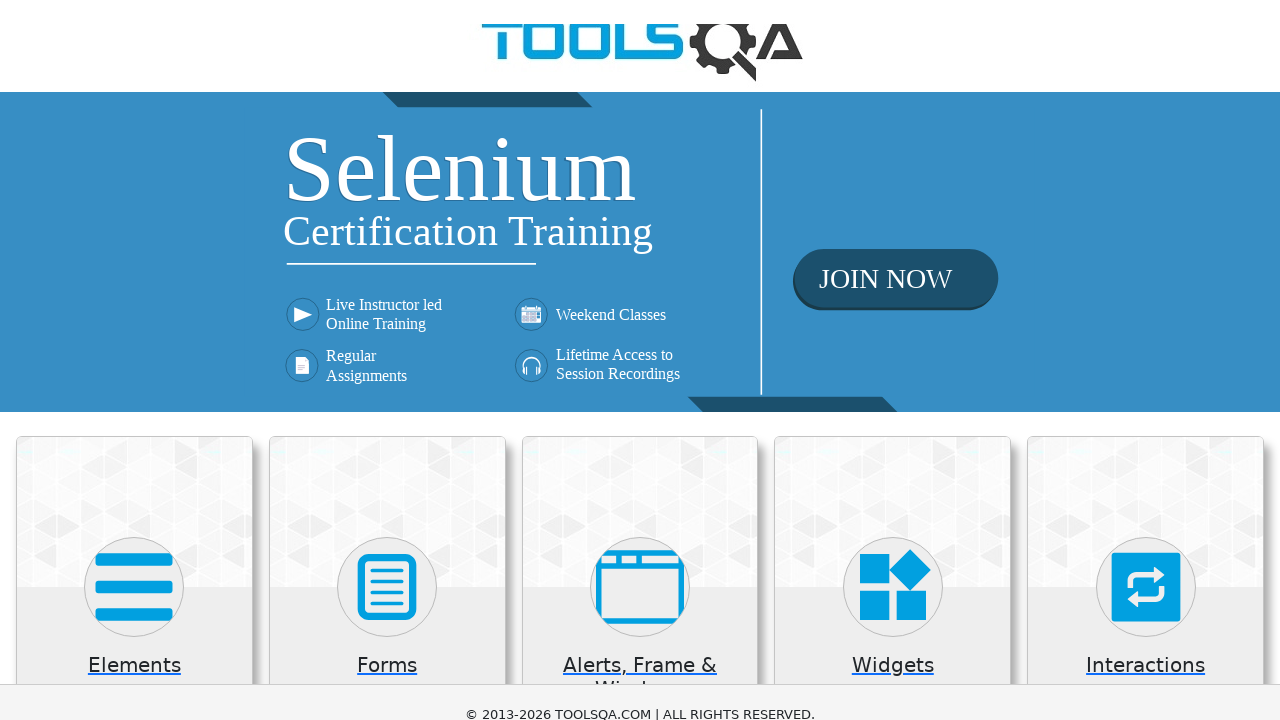

Clicked on Elements card at (134, 6) on internal:text="Elements"i
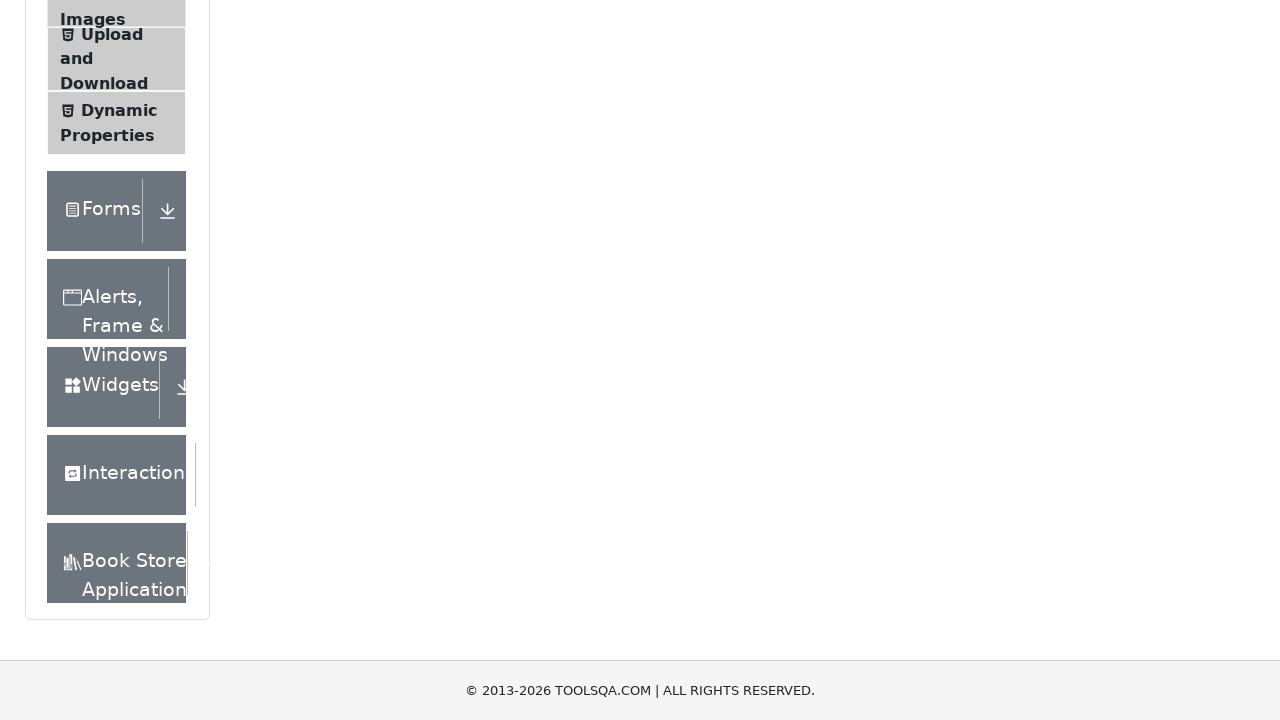

Clicked on Web Tables menu item at (100, 348) on internal:text="Web Tables"i
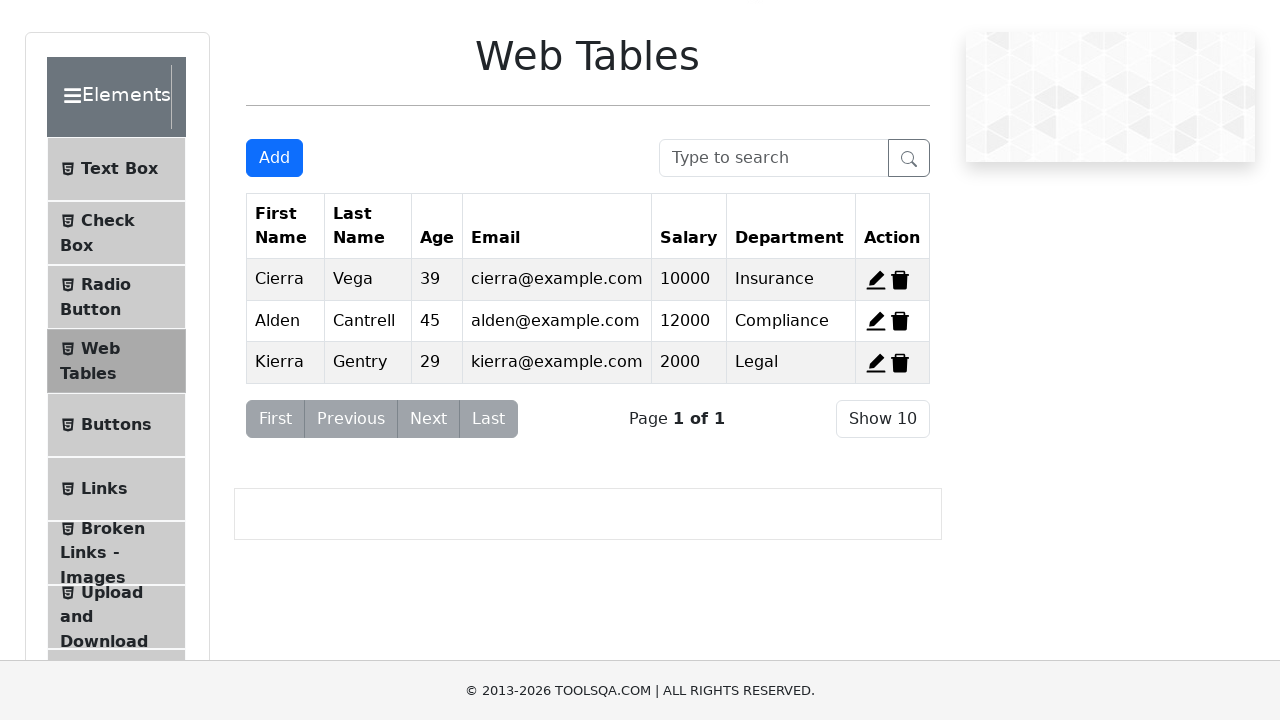

Clicked Add button to open new record form at (274, 158) on #addNewRecordButton
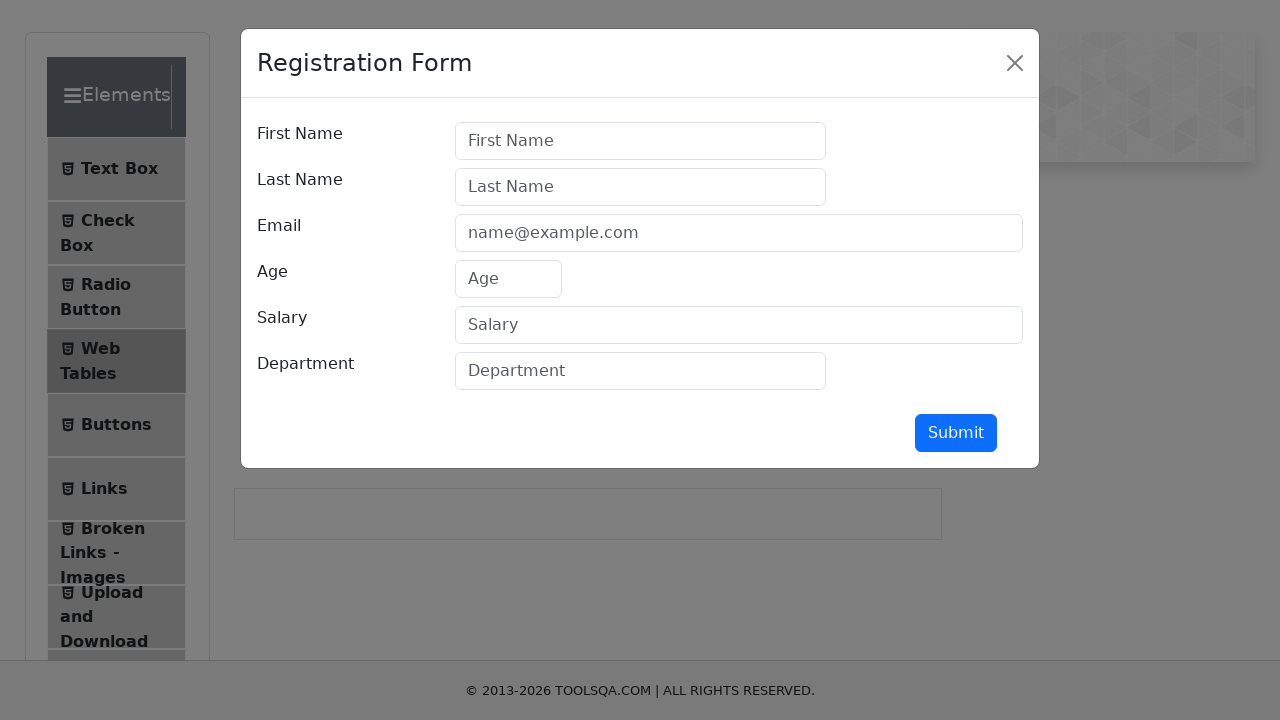

Filled in first name as 'Michael' on internal:attr=[placeholder="First Name"i]
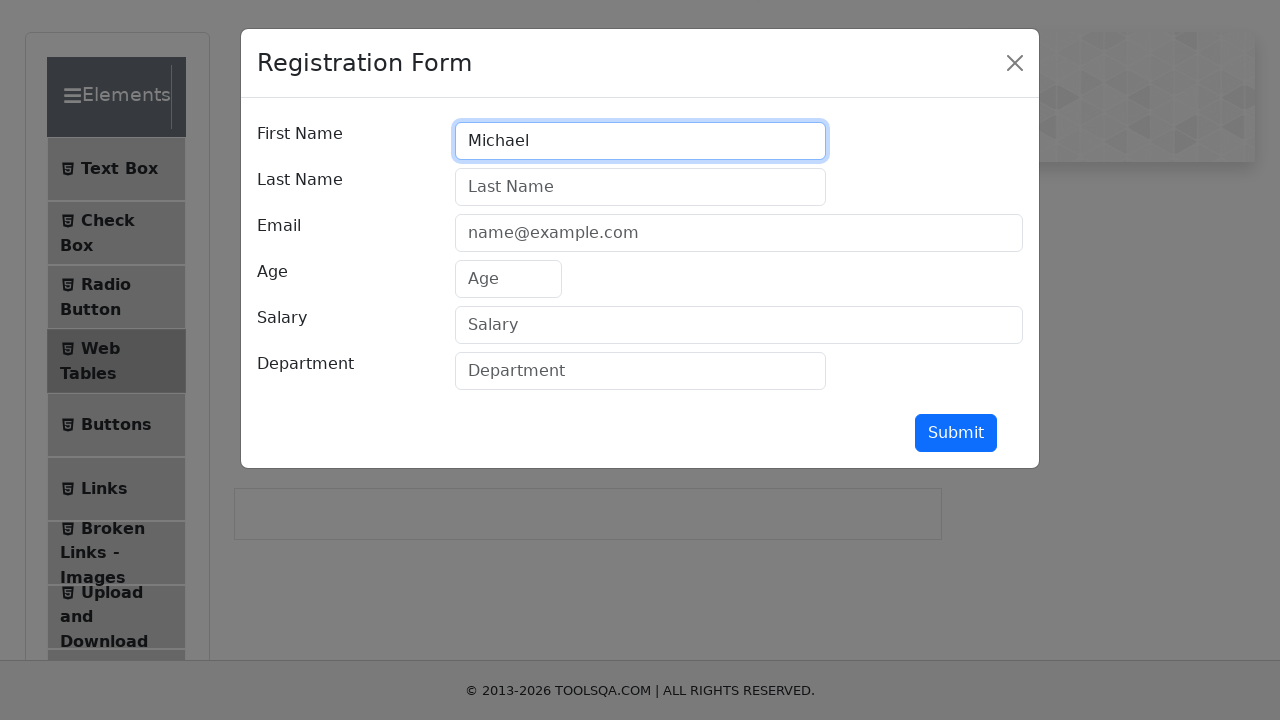

Filled in last name as 'Anderson' on internal:attr=[placeholder="Last Name"i]
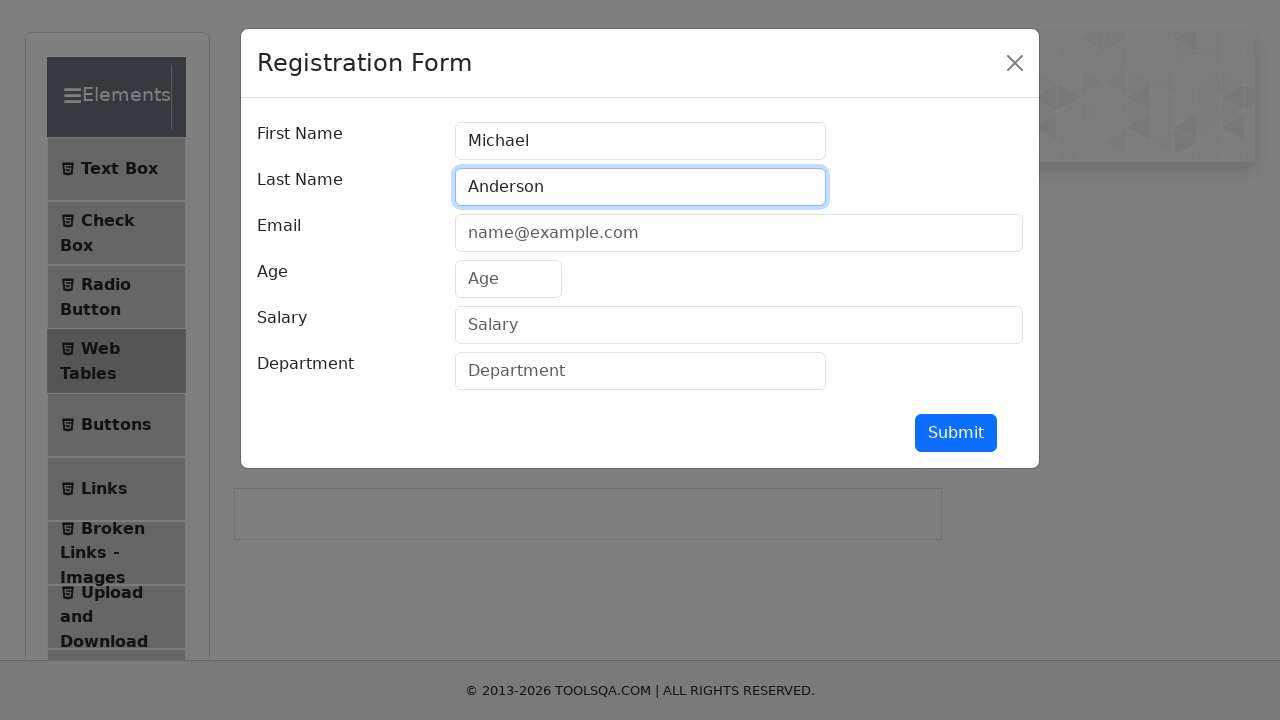

Filled in email as 'michael.anderson@testmail.com' on internal:attr=[placeholder="name@example.com"i]
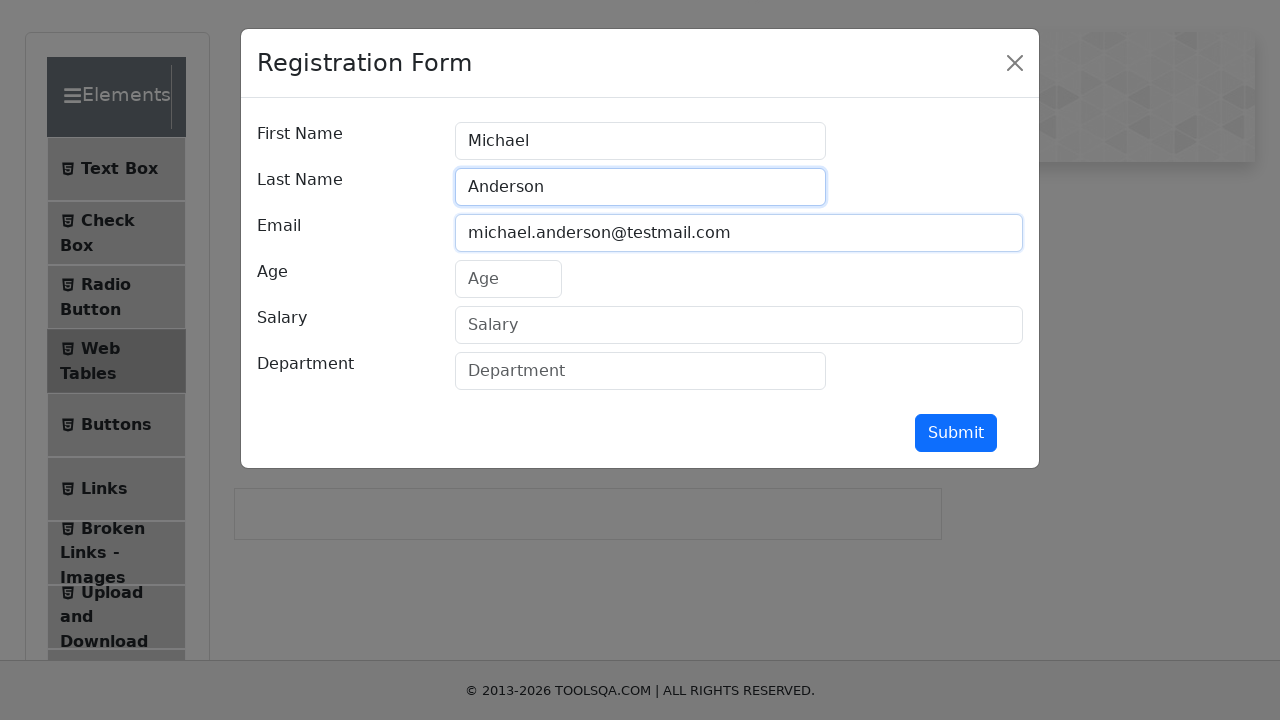

Filled in age as '32' on internal:attr=[placeholder="Age"i]
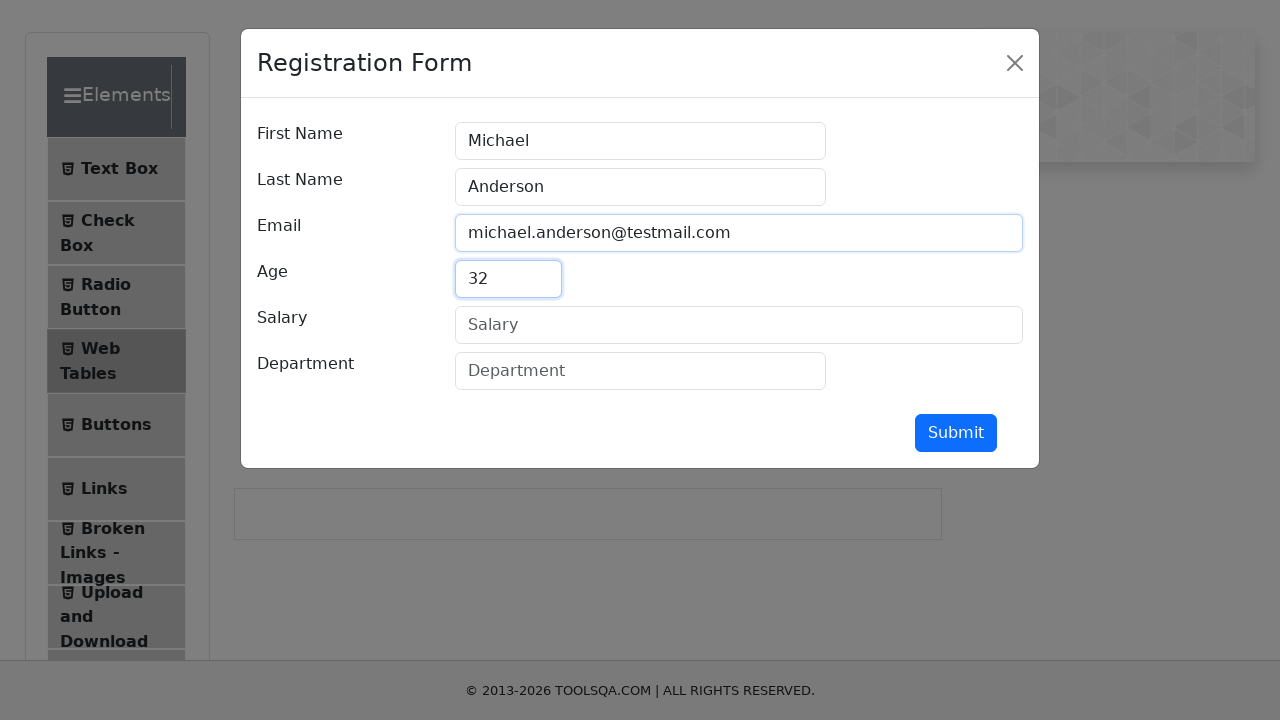

Filled in salary as '75000' on internal:attr=[placeholder="Salary"i]
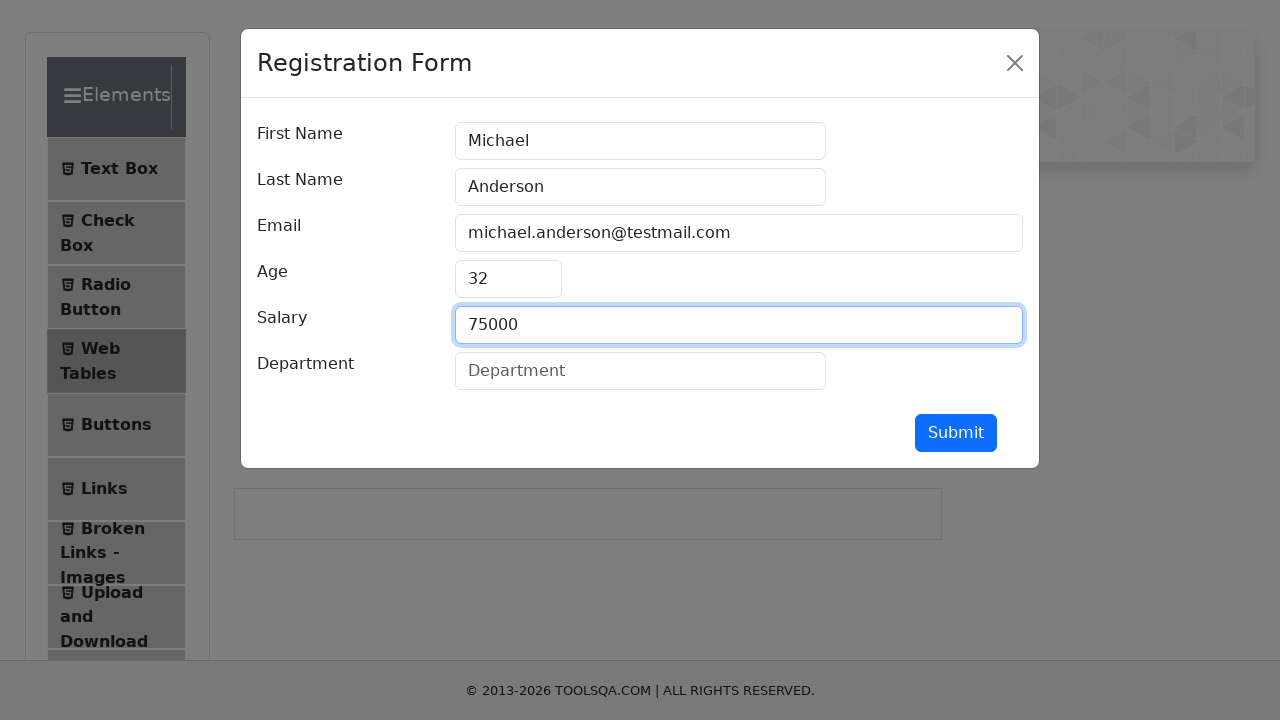

Filled in department as 'Engineering' on internal:attr=[placeholder="Department"i]
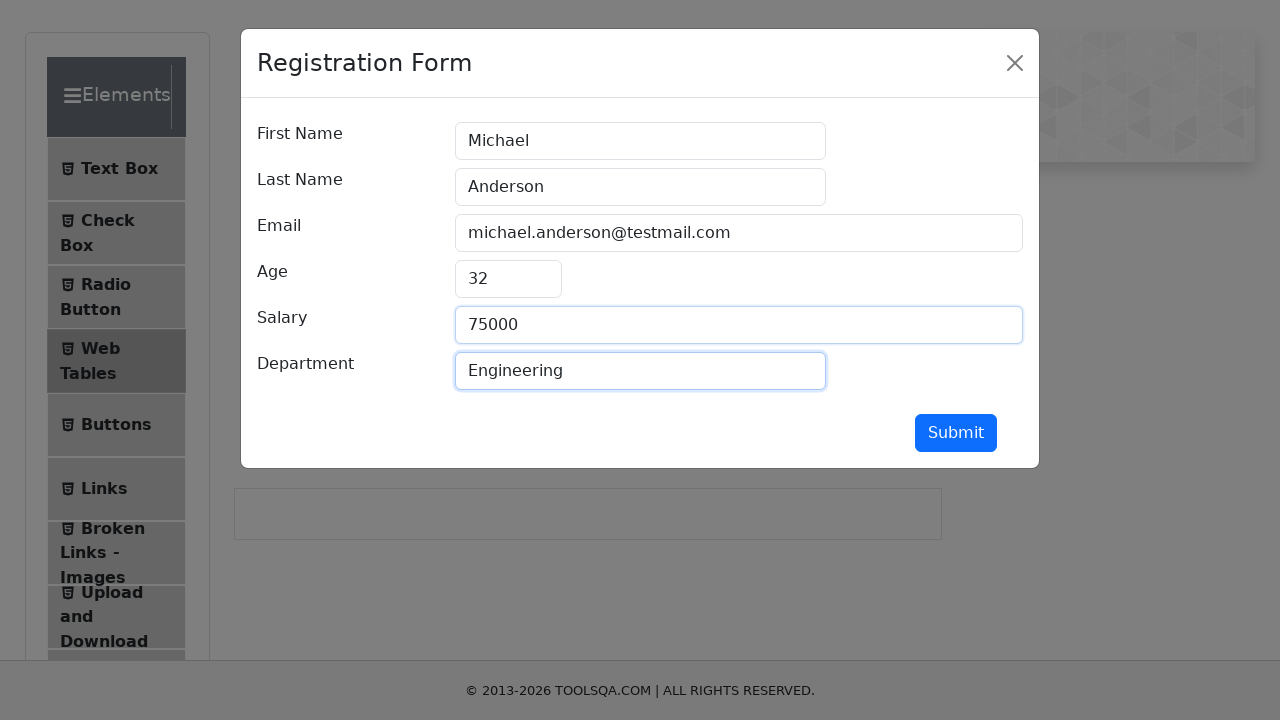

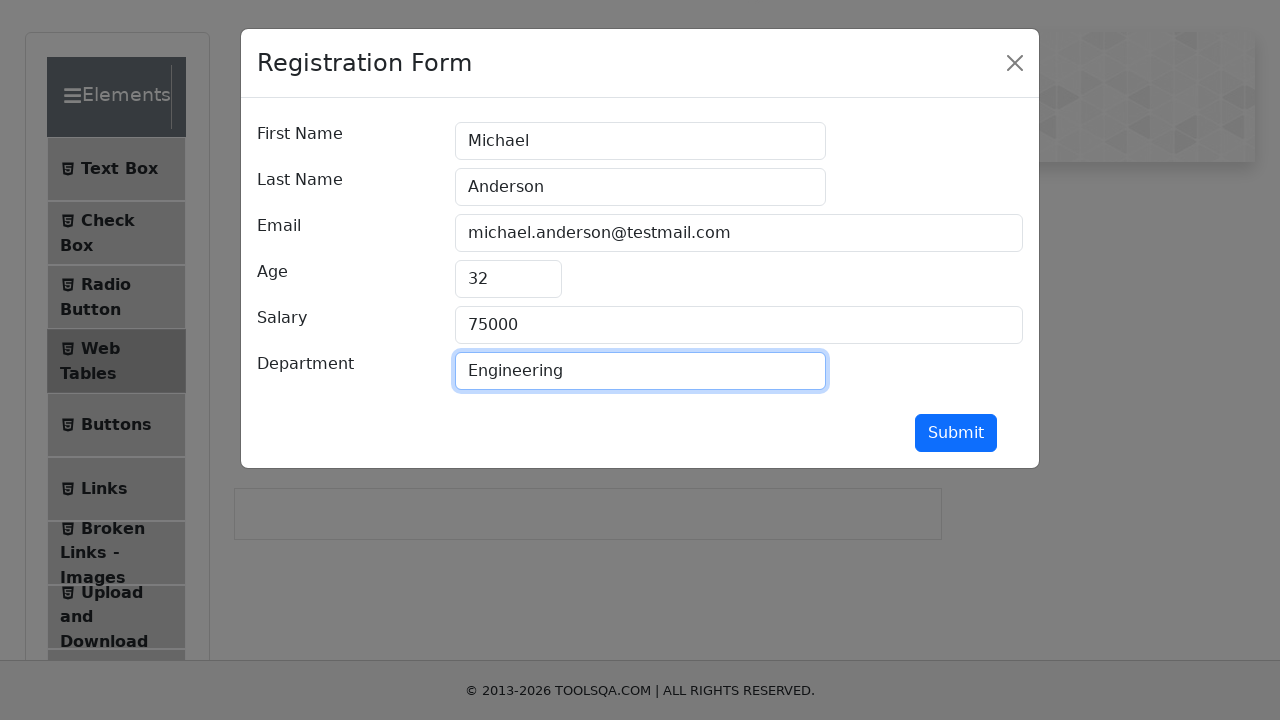